Tests iframe interactions by switching between multiple frames and nested frames, clicking buttons within each frame

Starting URL: https://www.leafground.com/frame.xhtml

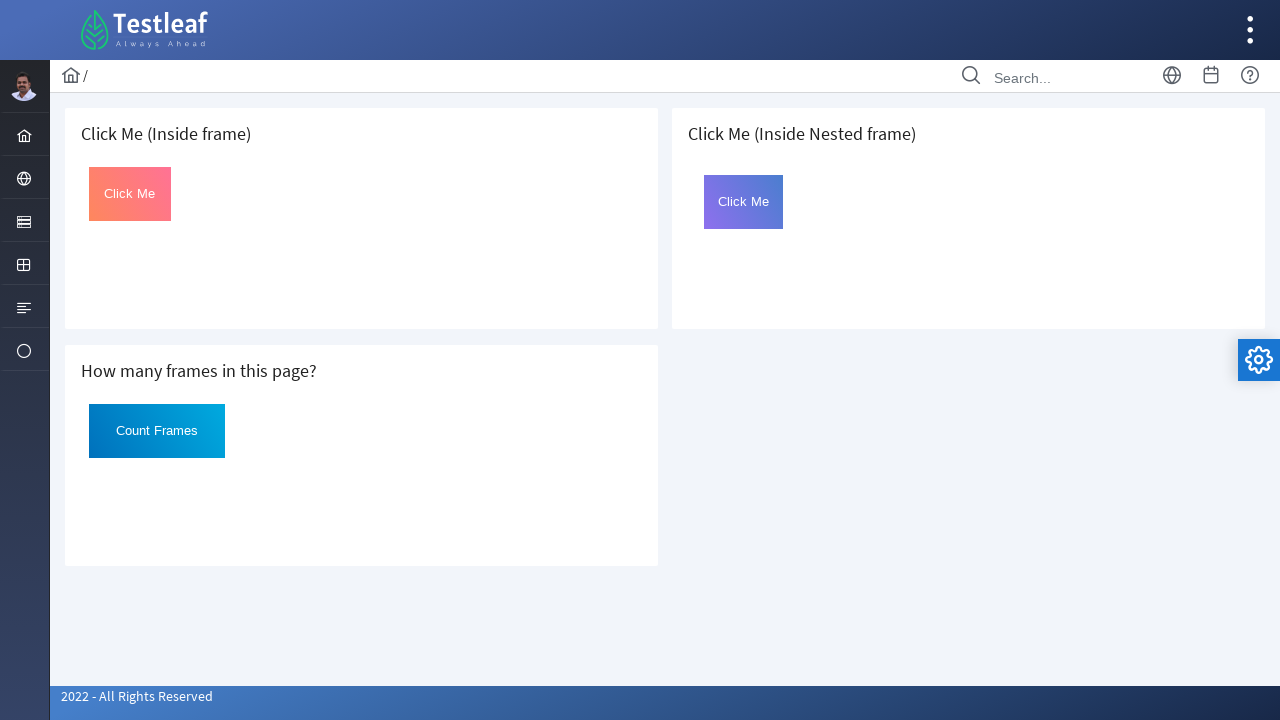

Located first iframe with 'Click Me (Inside frame)' heading
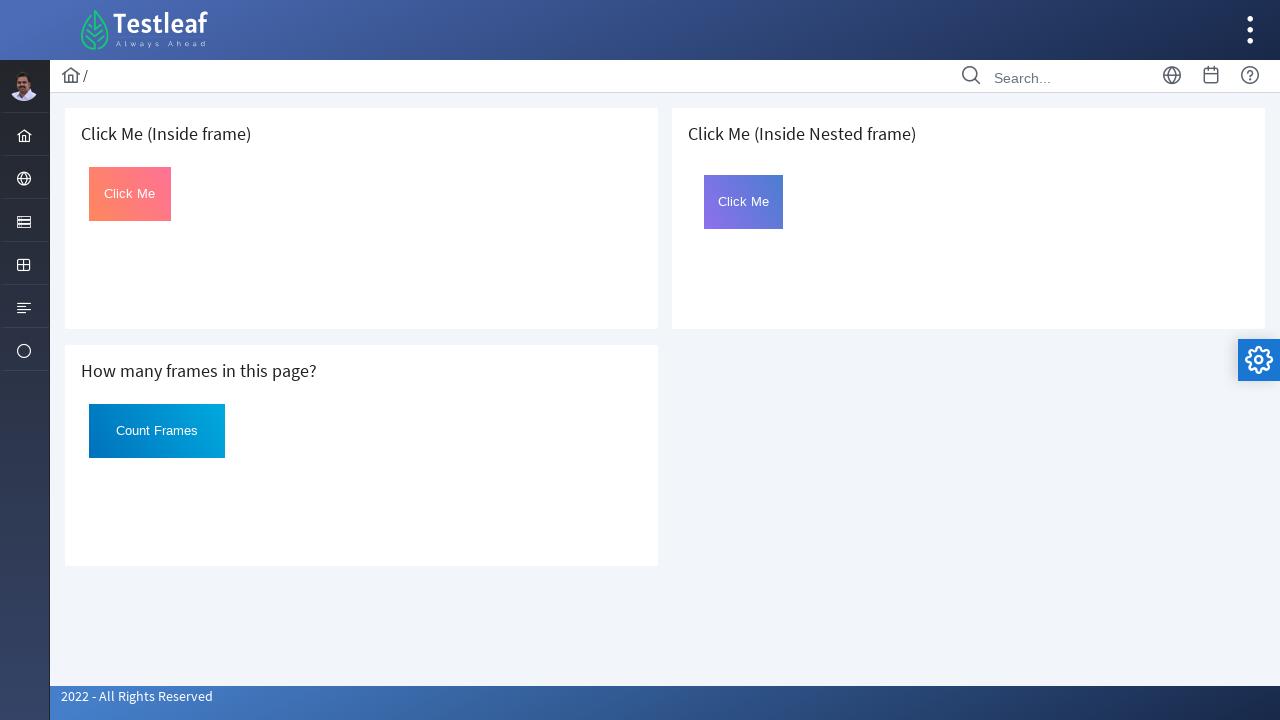

Clicked button inside first frame at (130, 194) on xpath=//h5[text()=' Click Me (Inside frame)']/following-sibling::iframe >> inter
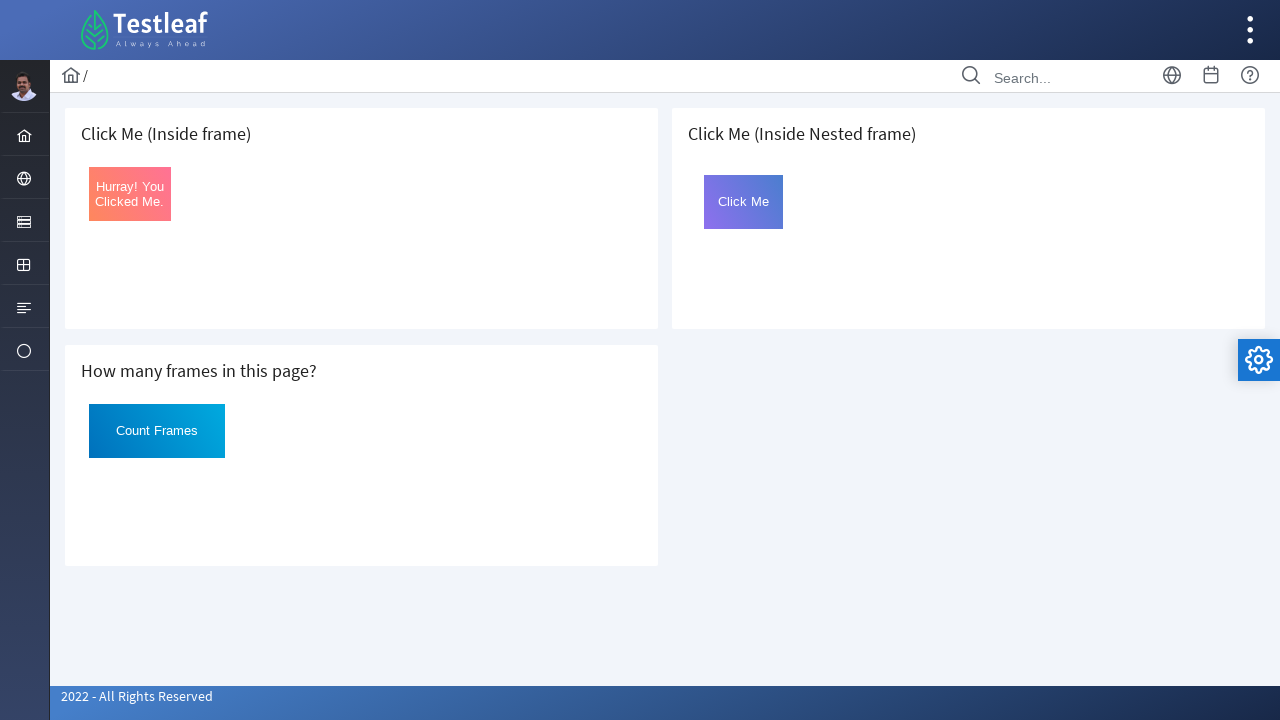

Retrieved button text from first frame: 'Hurray! You Clicked Me.'
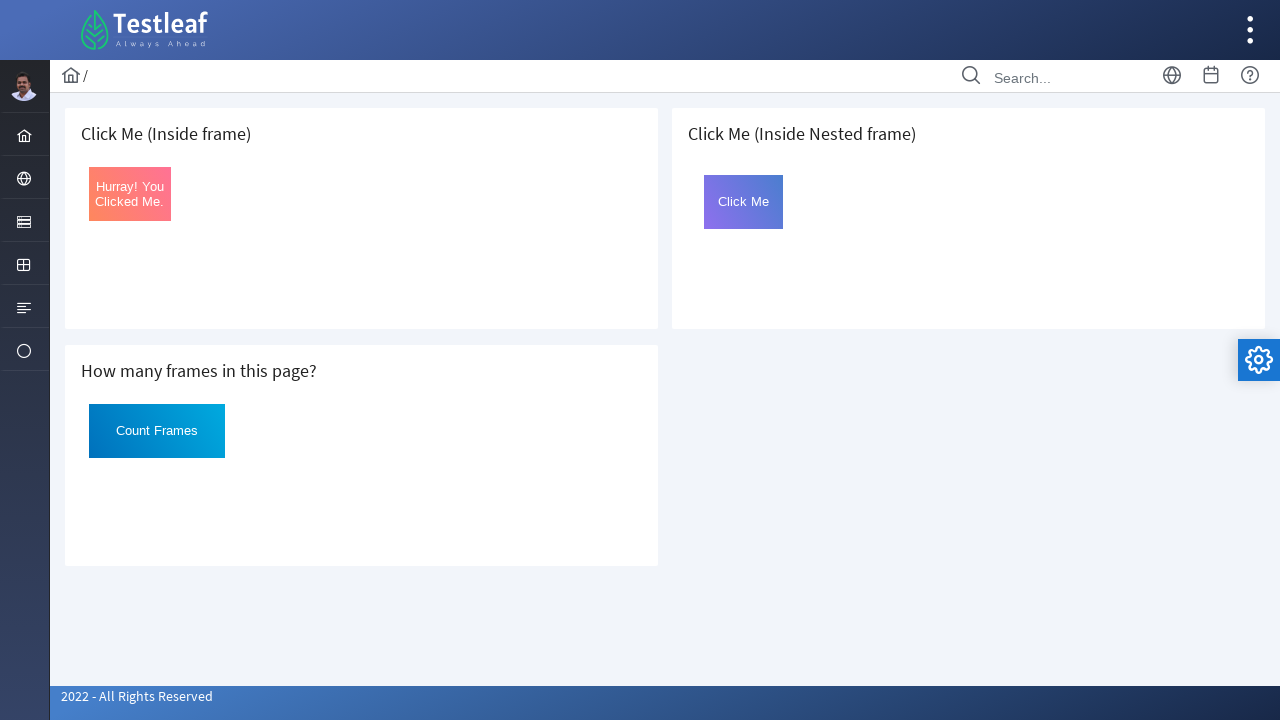

Located second iframe with 'How many frames in this page?' heading
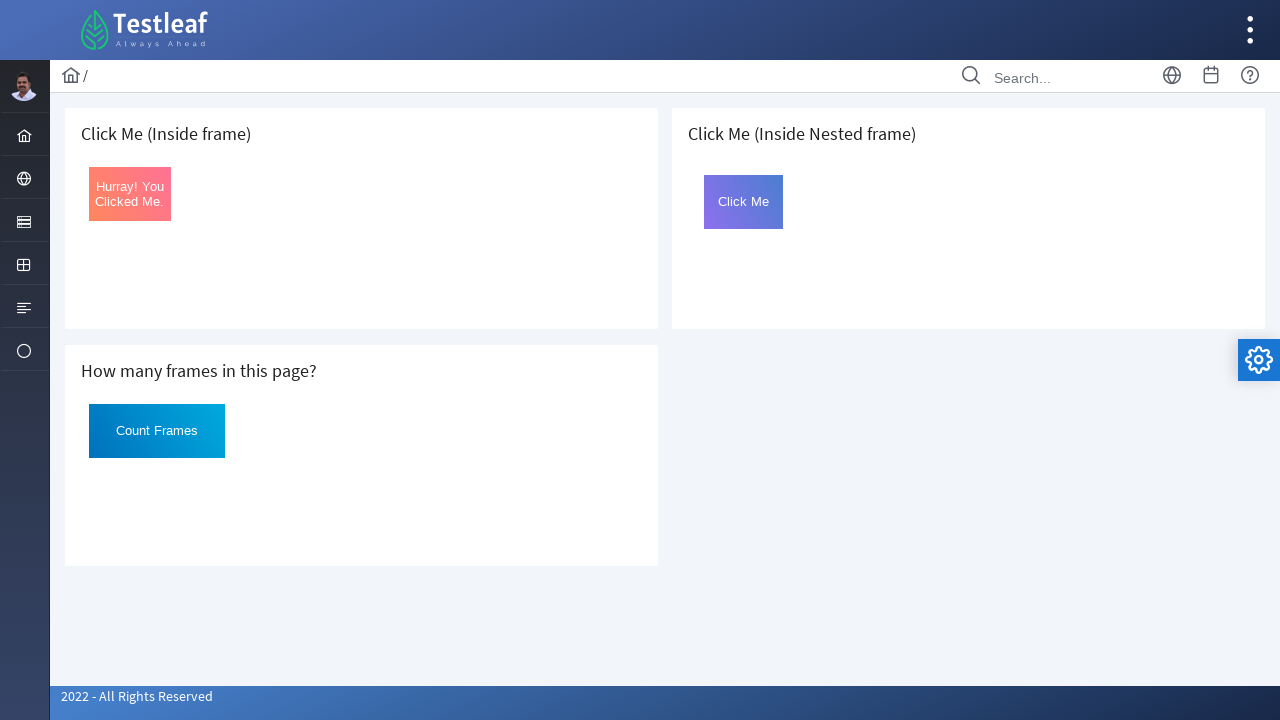

Retrieved button text from second frame: 'Count Frames'
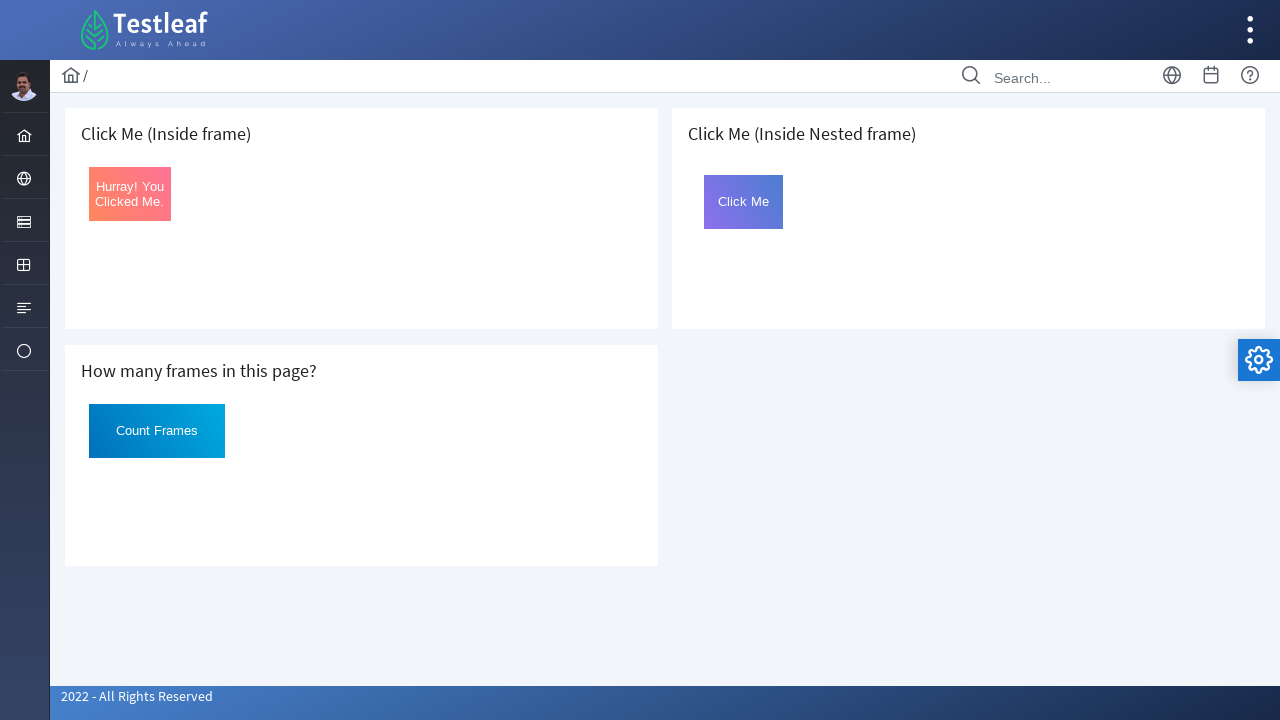

Located third iframe with 'Click Me (Inside Nested frame)' heading
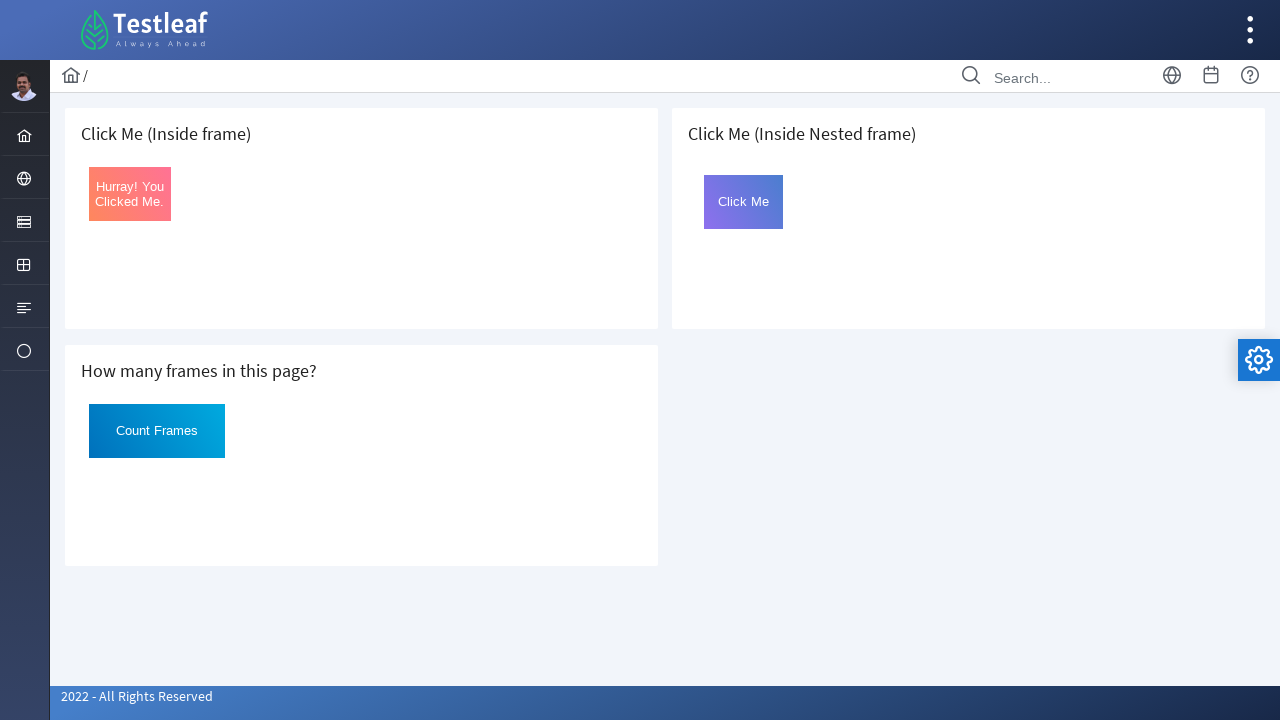

Located nested frame within third iframe
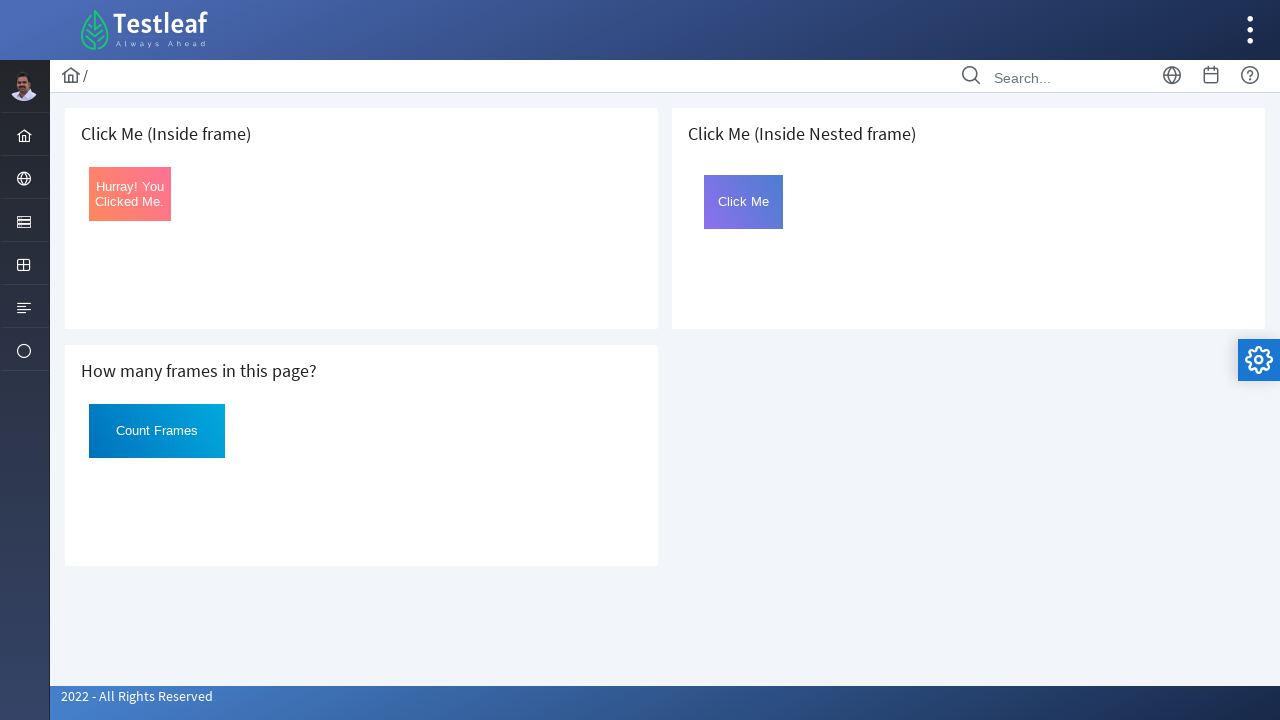

Clicked button inside nested frame at (744, 202) on xpath=//h5[text()=' Click Me (Inside Nested frame)']/following-sibling::iframe >
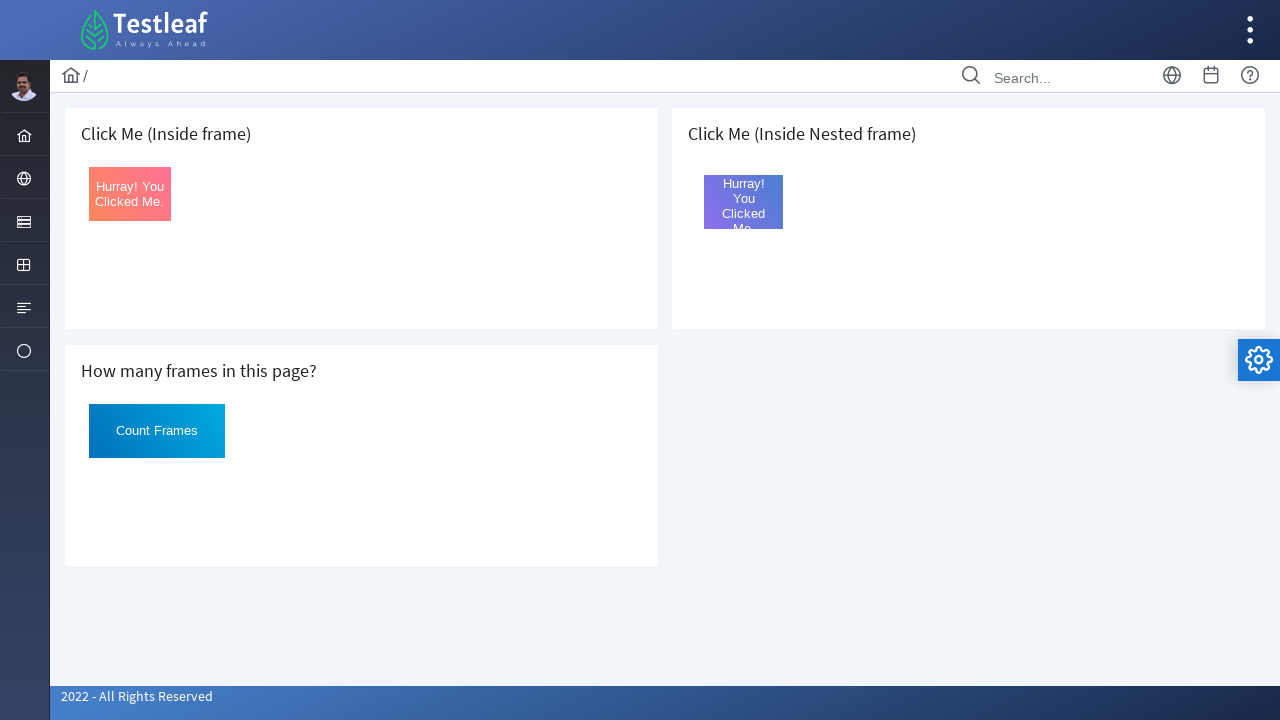

Retrieved button text from nested frame: 'Hurray! You Clicked Me.'
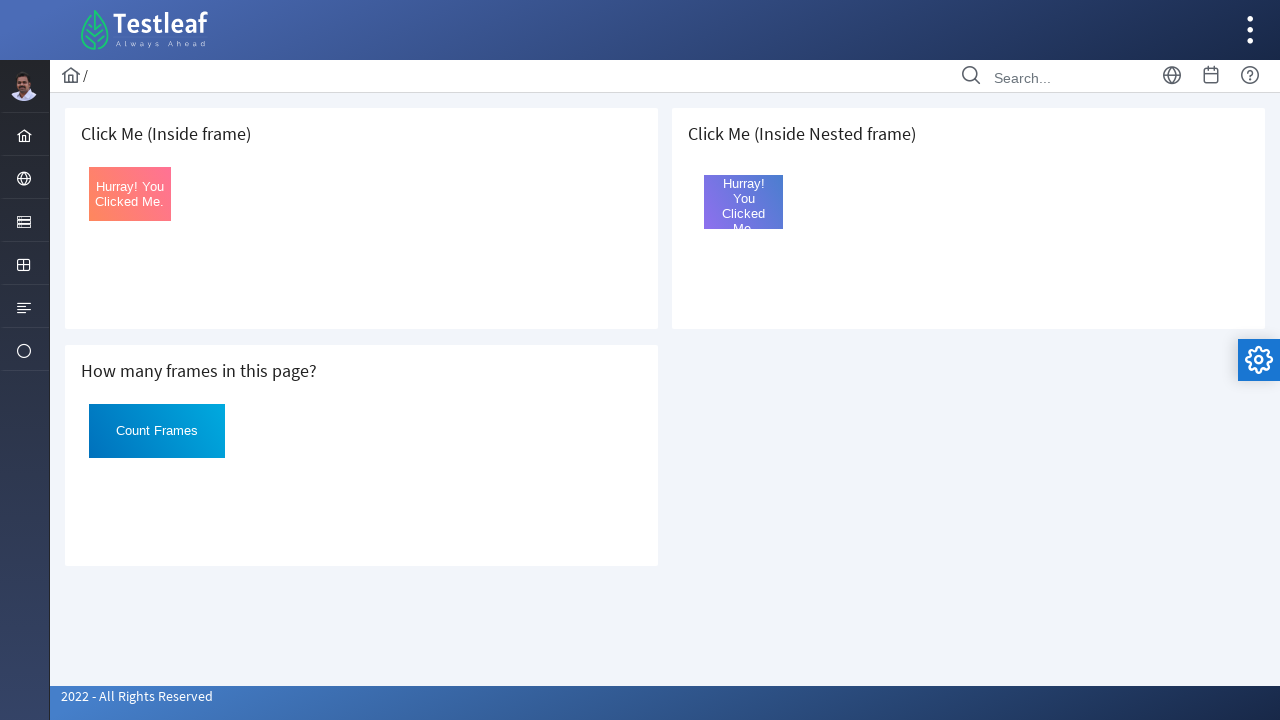

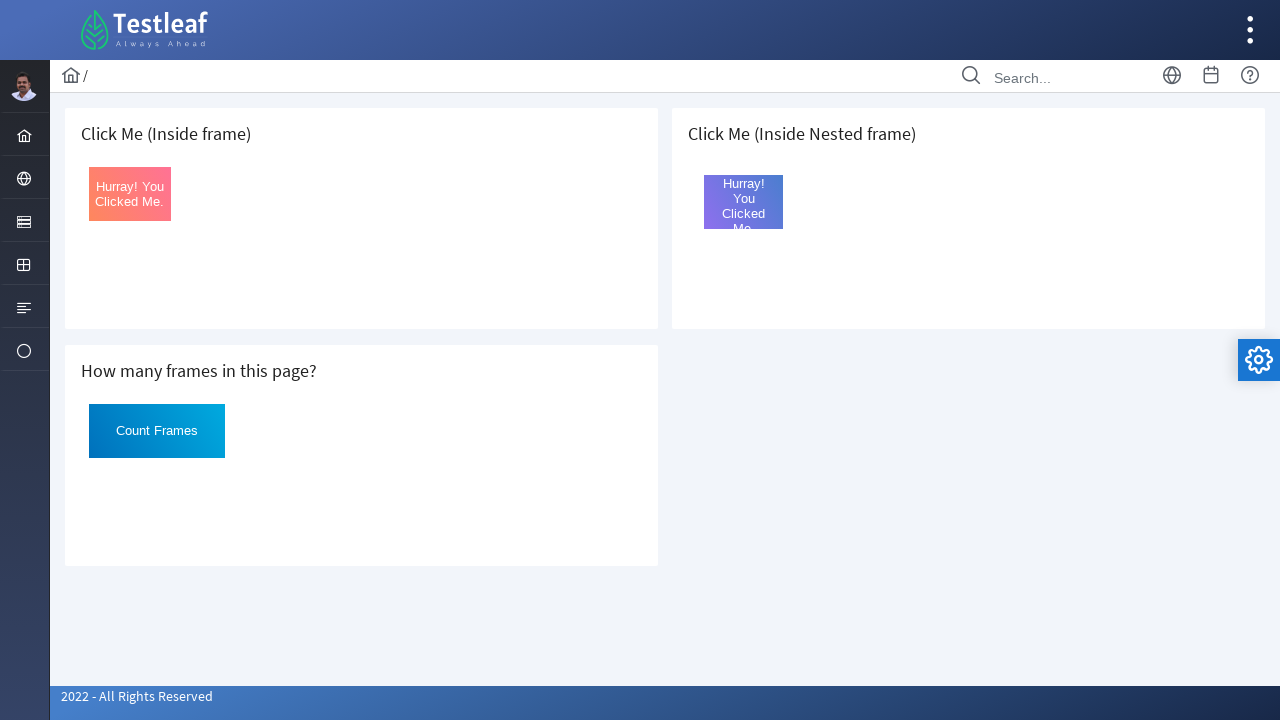